Tests a registration form by filling in the first name and last name fields on a demo automation testing site.

Starting URL: http://demo.automationtesting.in/Register.html

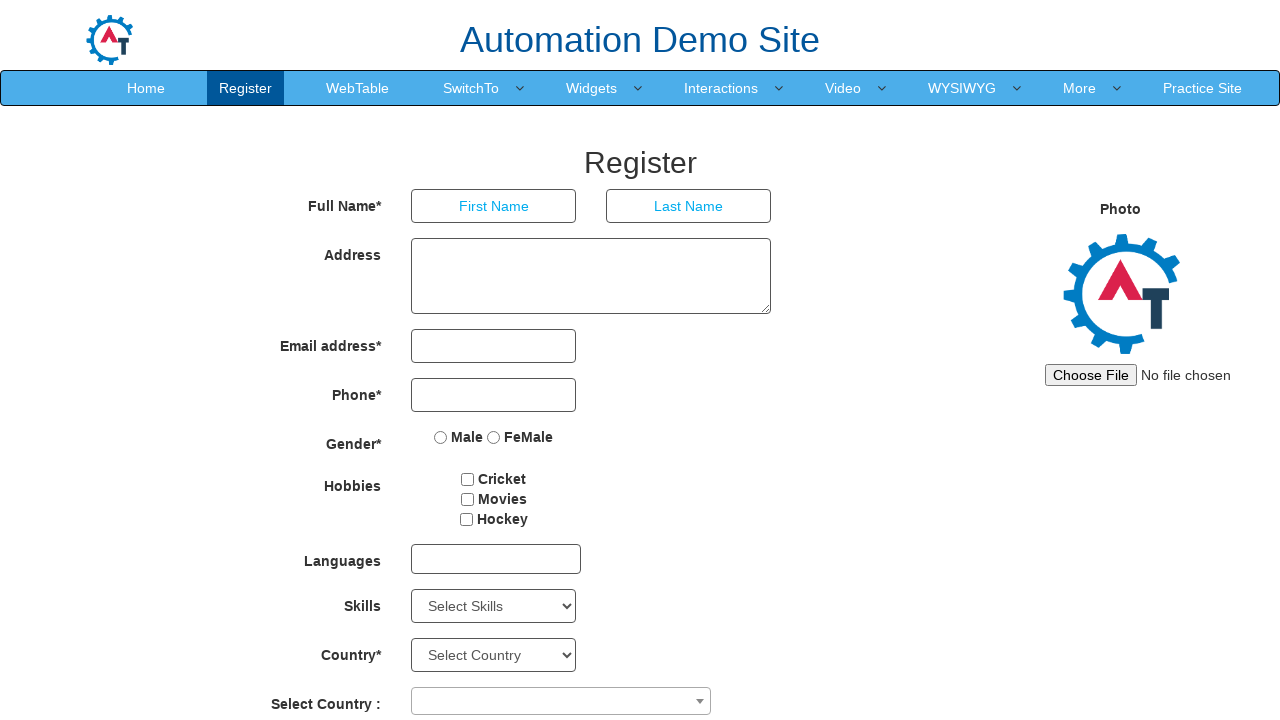

Filled first name field with 'Tom' on input[placeholder='First Name']
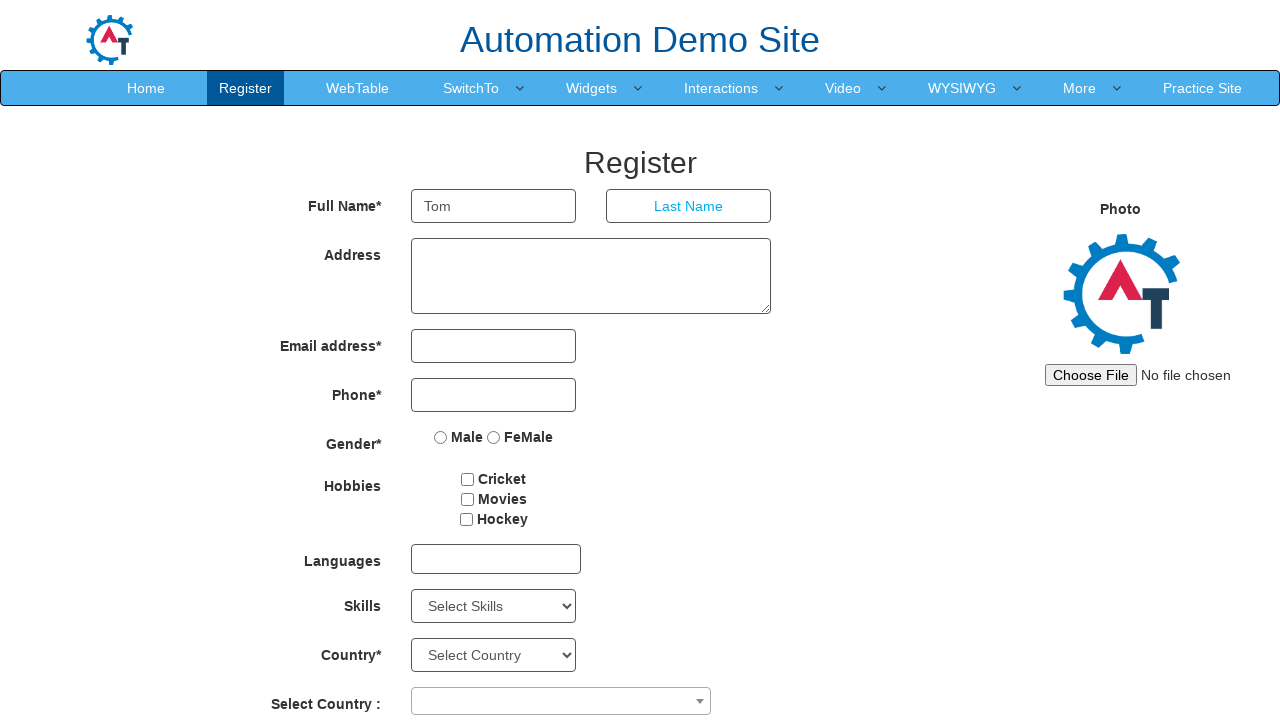

Filled last name field with 'cork' on input[placeholder='Last Name']
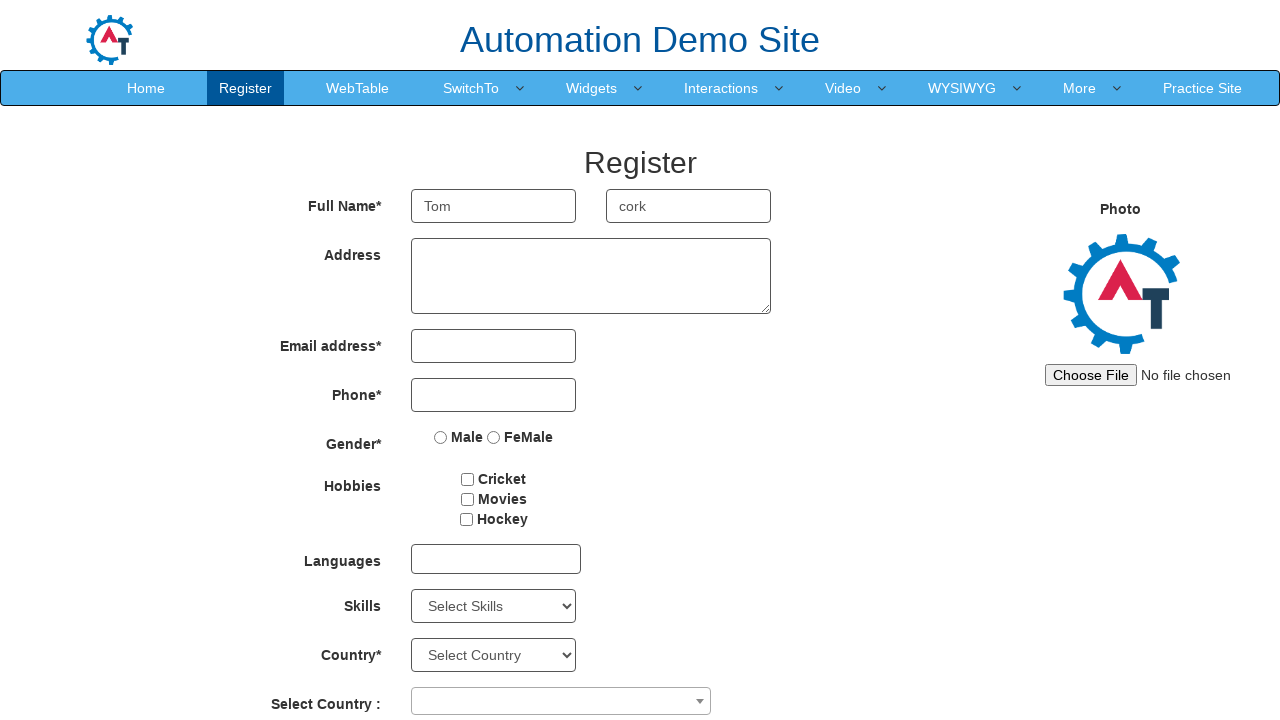

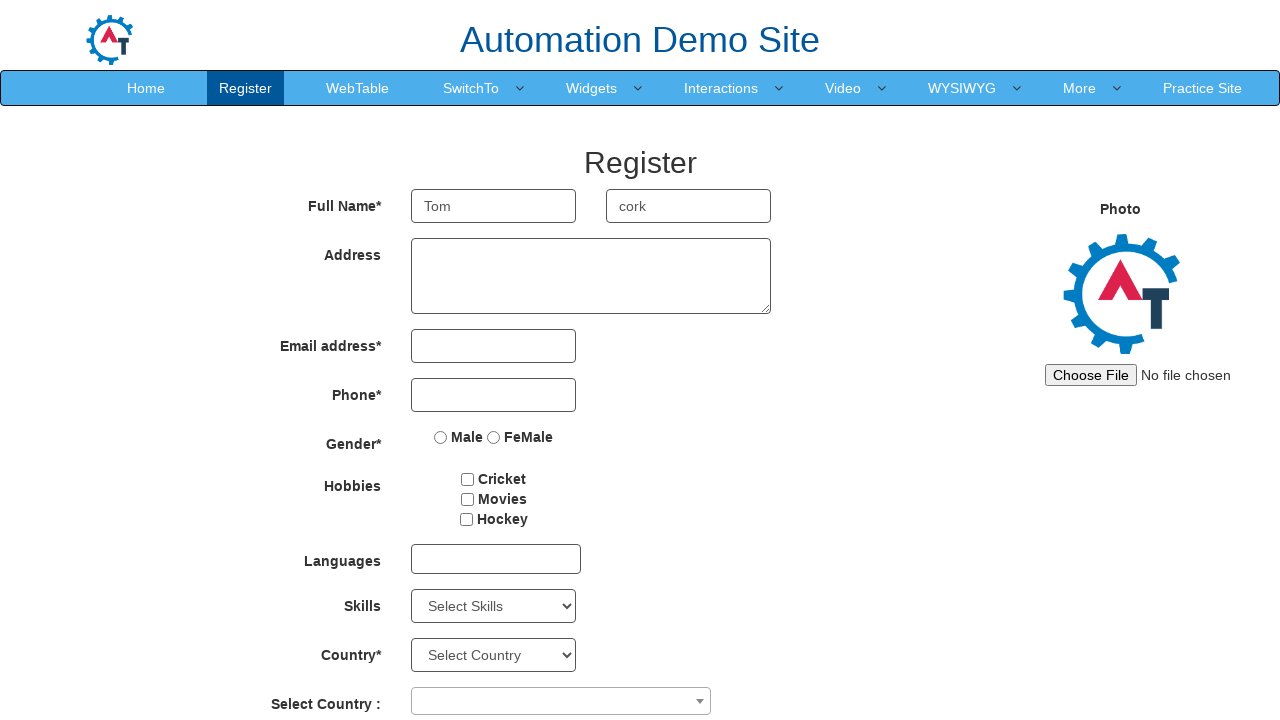